Tests hover functionality by moving the mouse over an avatar element and verifying that the caption/additional information becomes visible.

Starting URL: http://the-internet.herokuapp.com/hovers

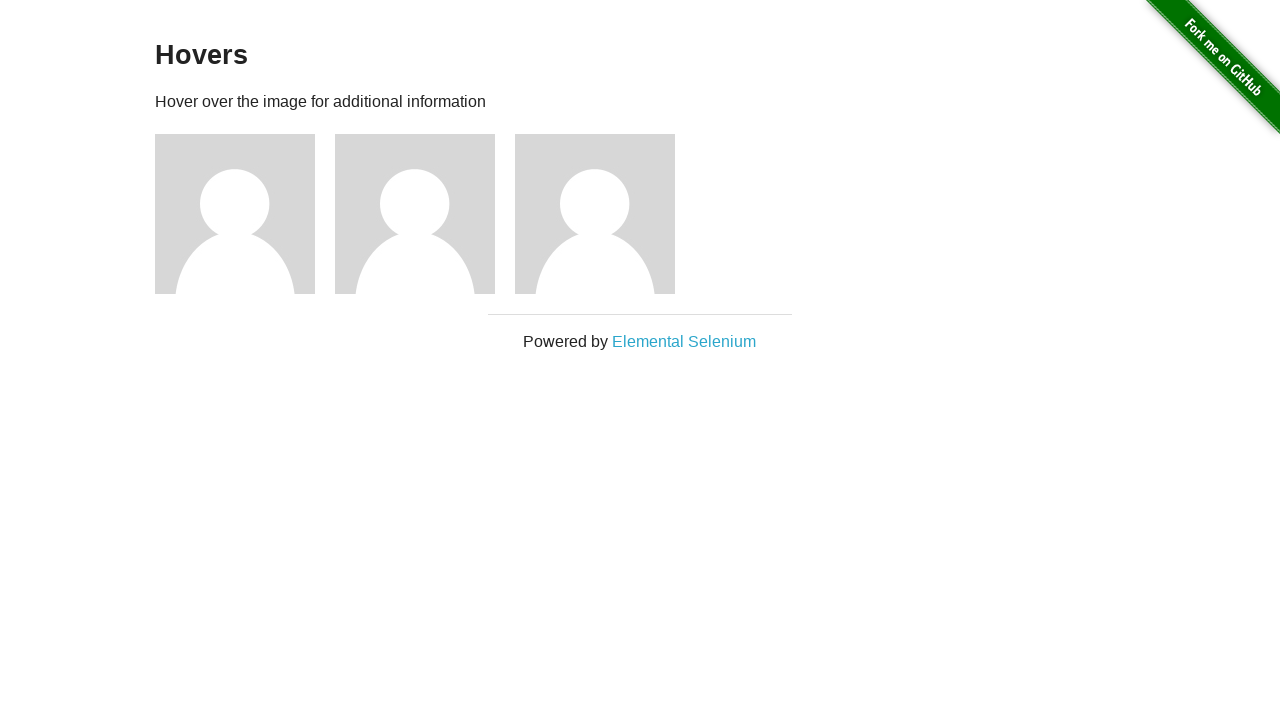

Located the first avatar element
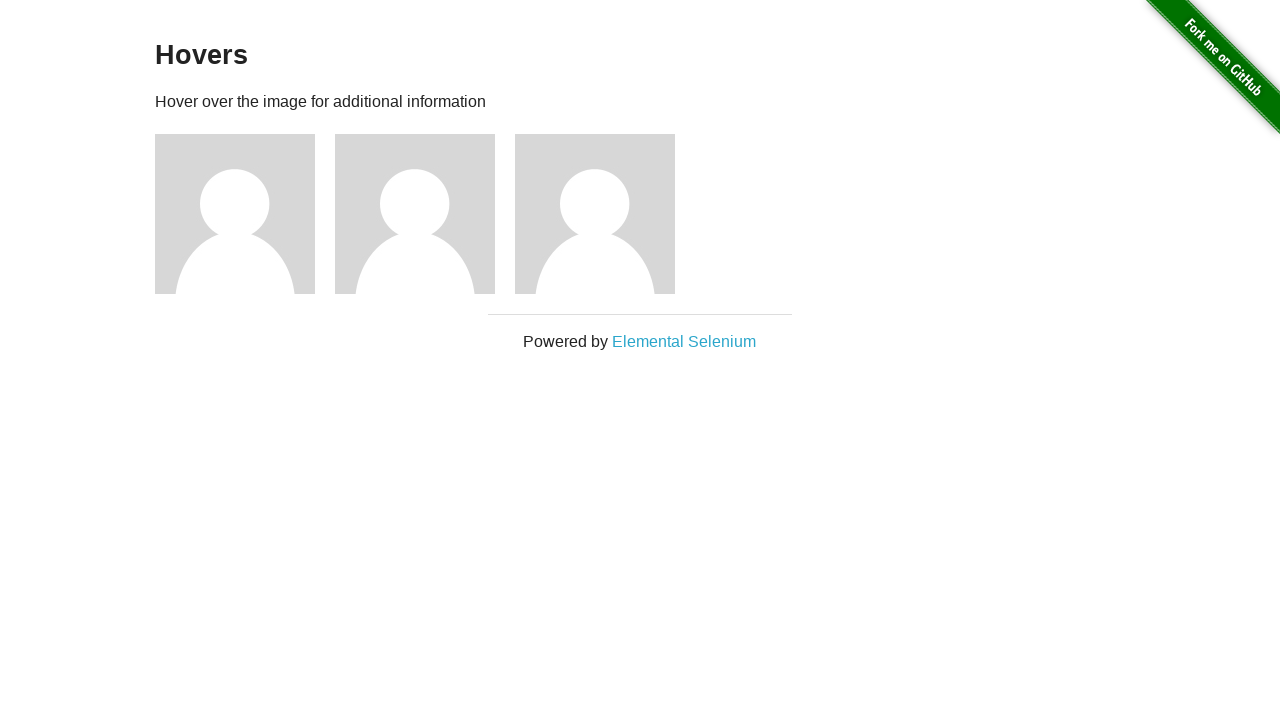

Hovered over the avatar element at (245, 214) on .figure >> nth=0
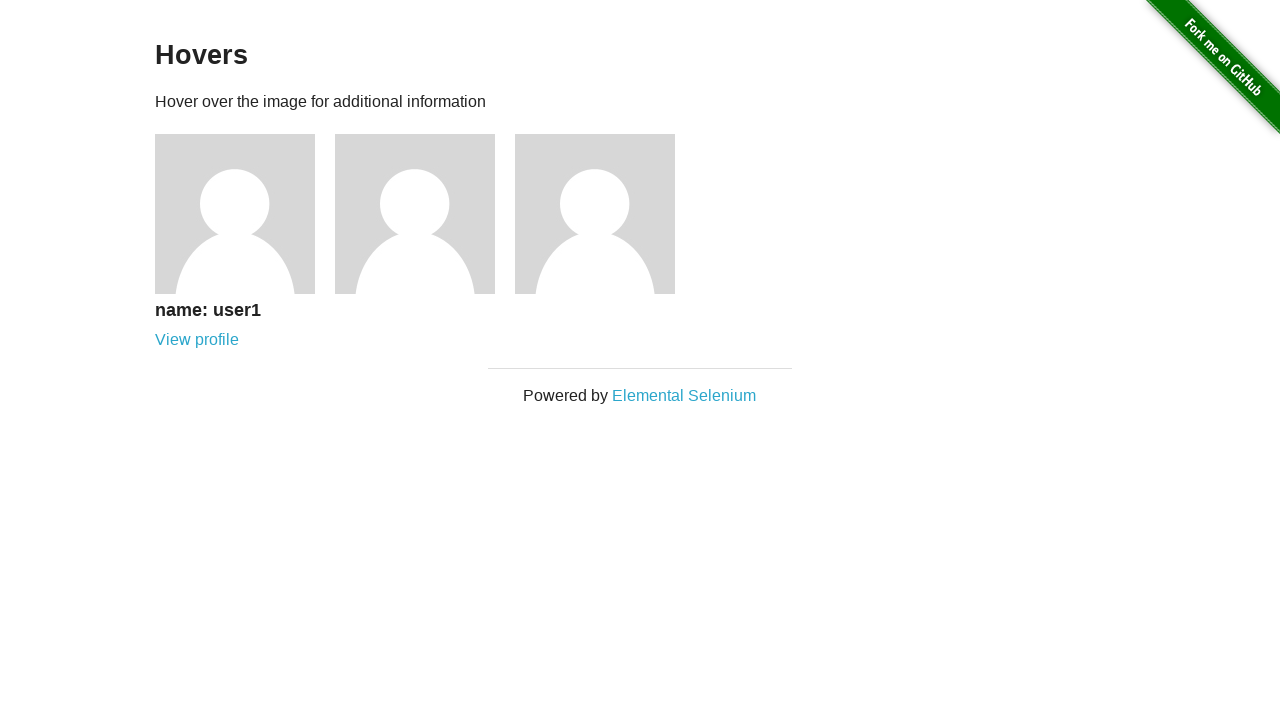

Located the caption element
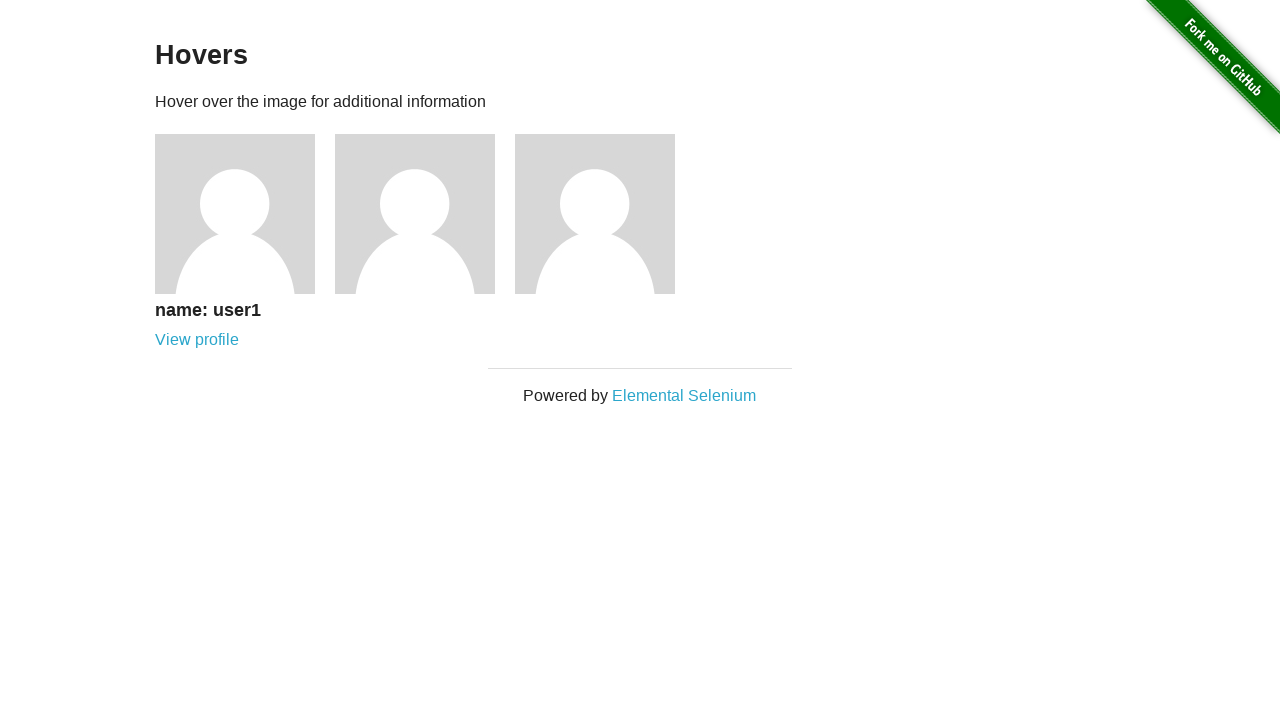

Verified that the caption is visible after hovering
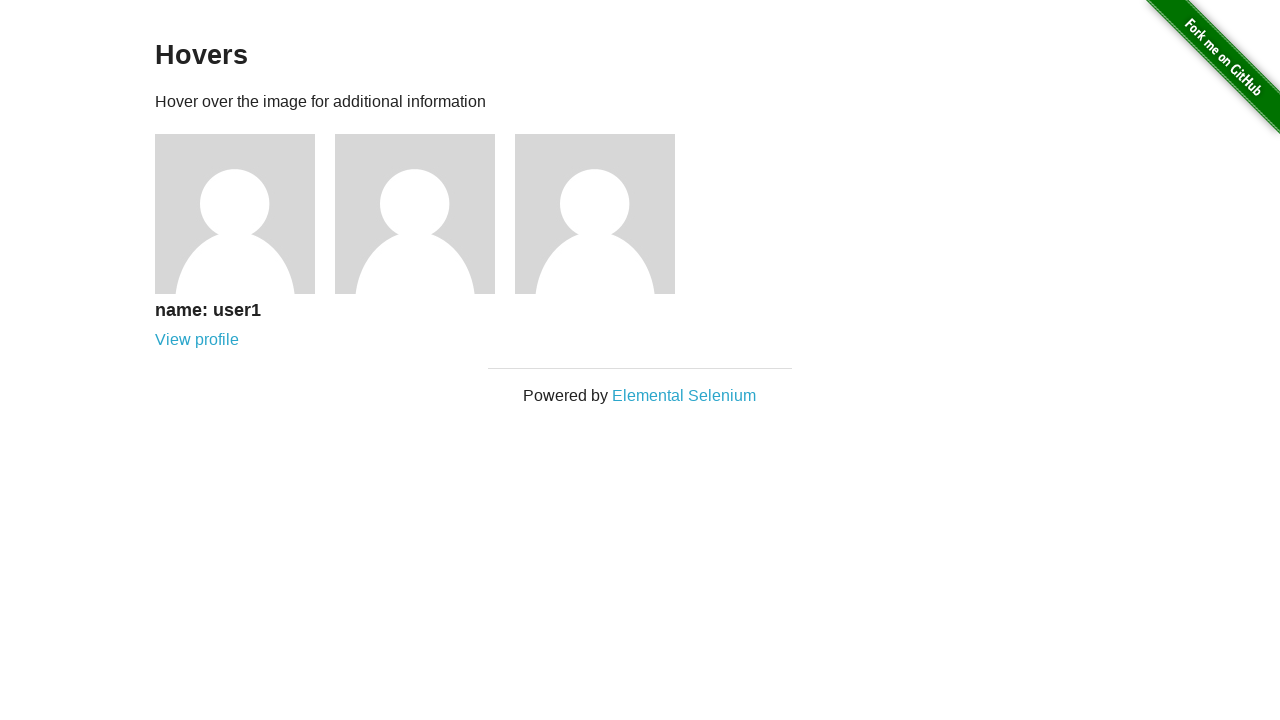

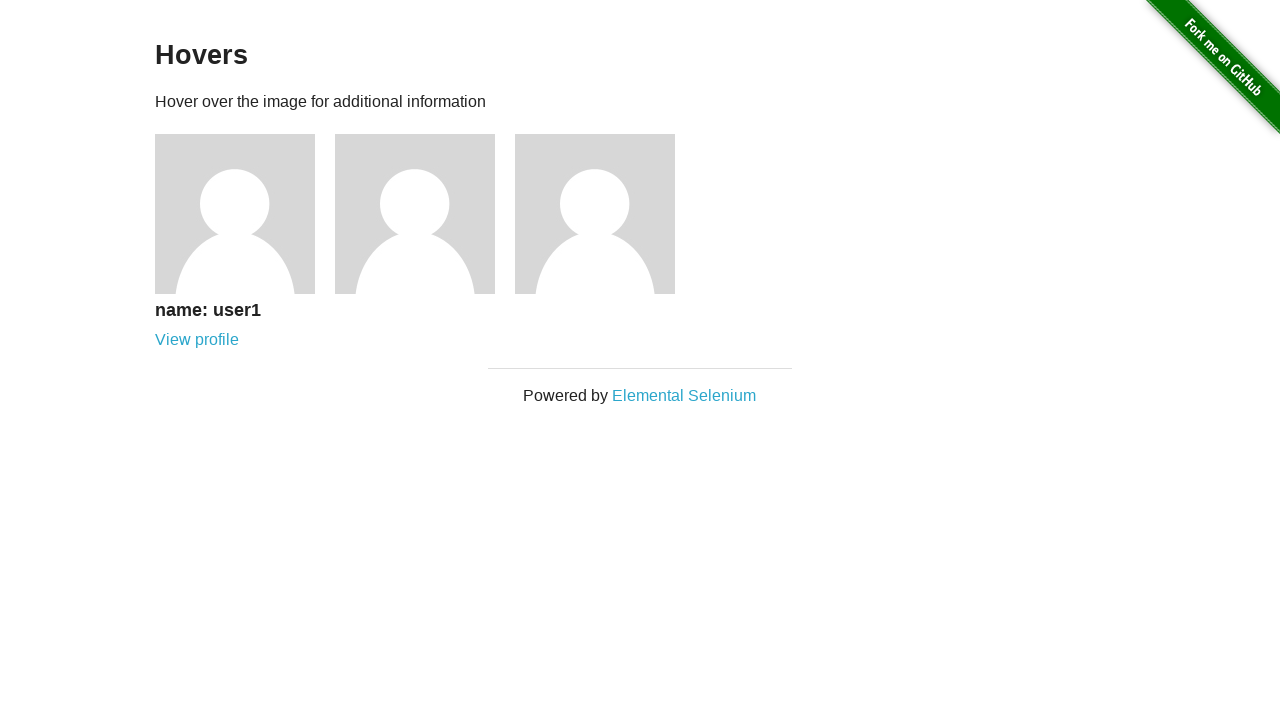